Tests iframe handling by switching between two frames and verifying content inside each

Starting URL: https://demoqa.com/

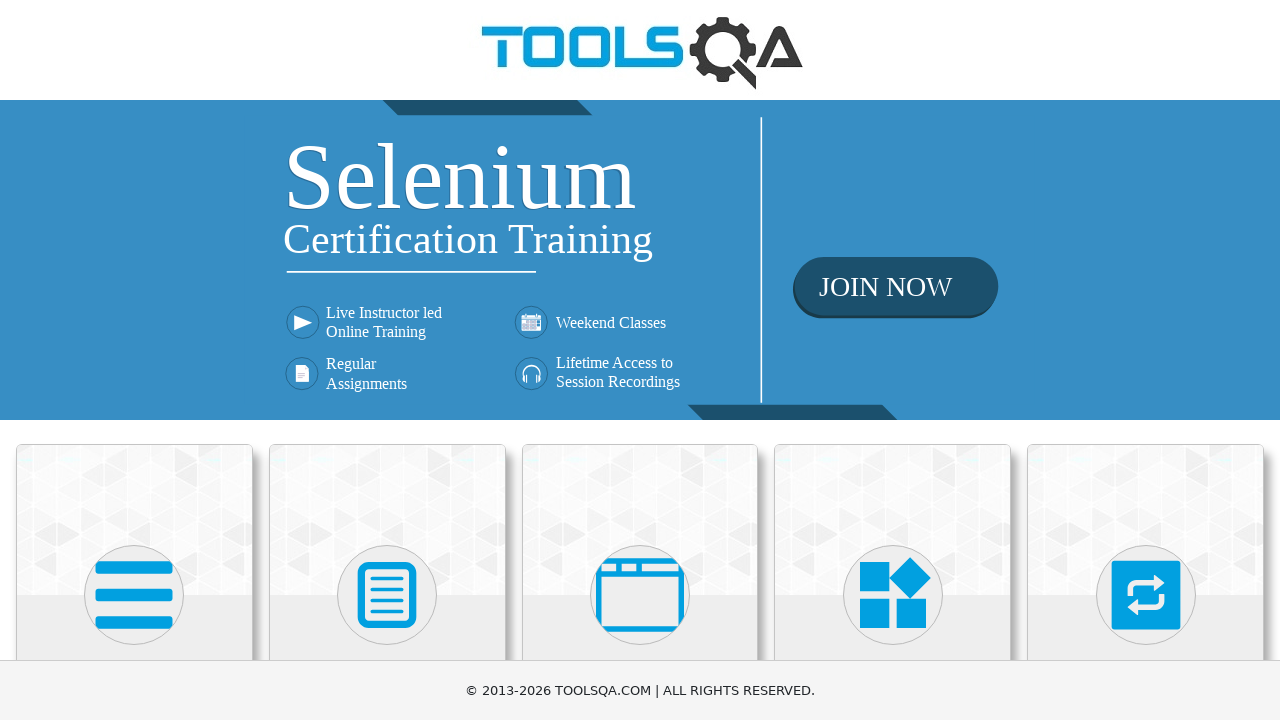

Clicked on Alerts, Frame & Windows category card at (640, 360) on div.card-body:has-text('Alerts, Frame & Windows')
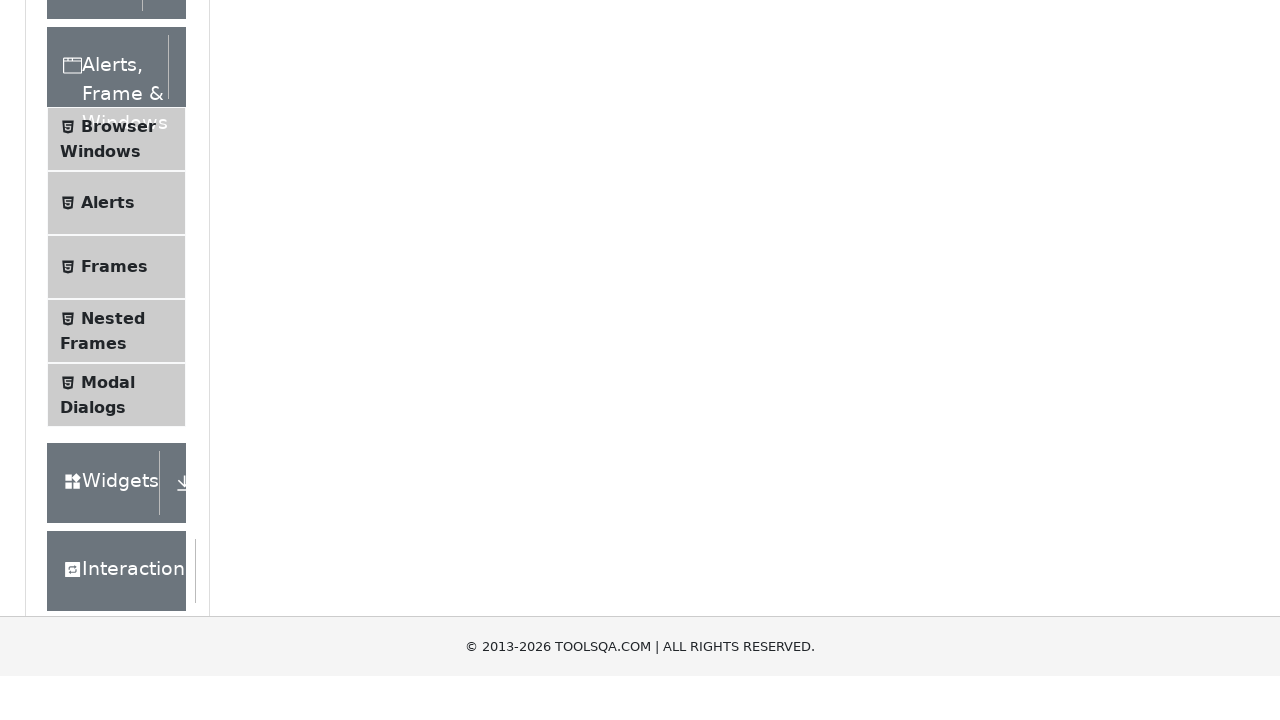

Clicked on Frames menu item at (114, 552) on text=Frames >> nth=0
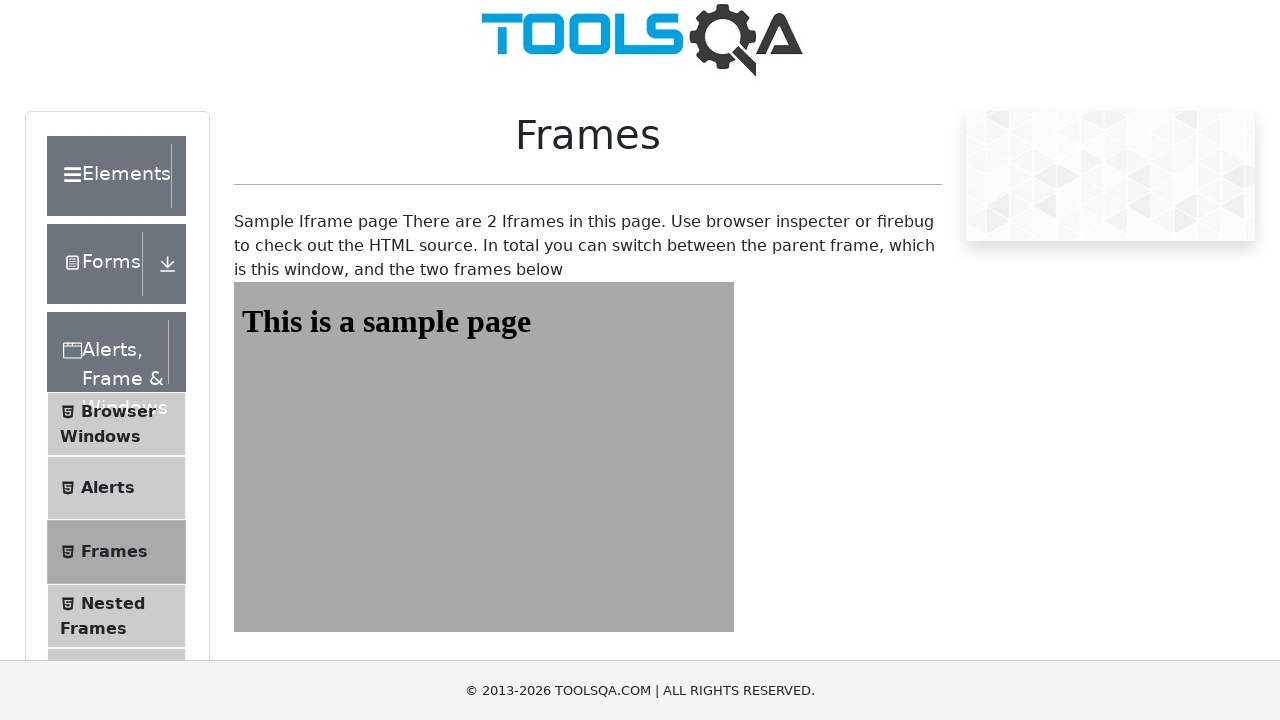

Located frame1
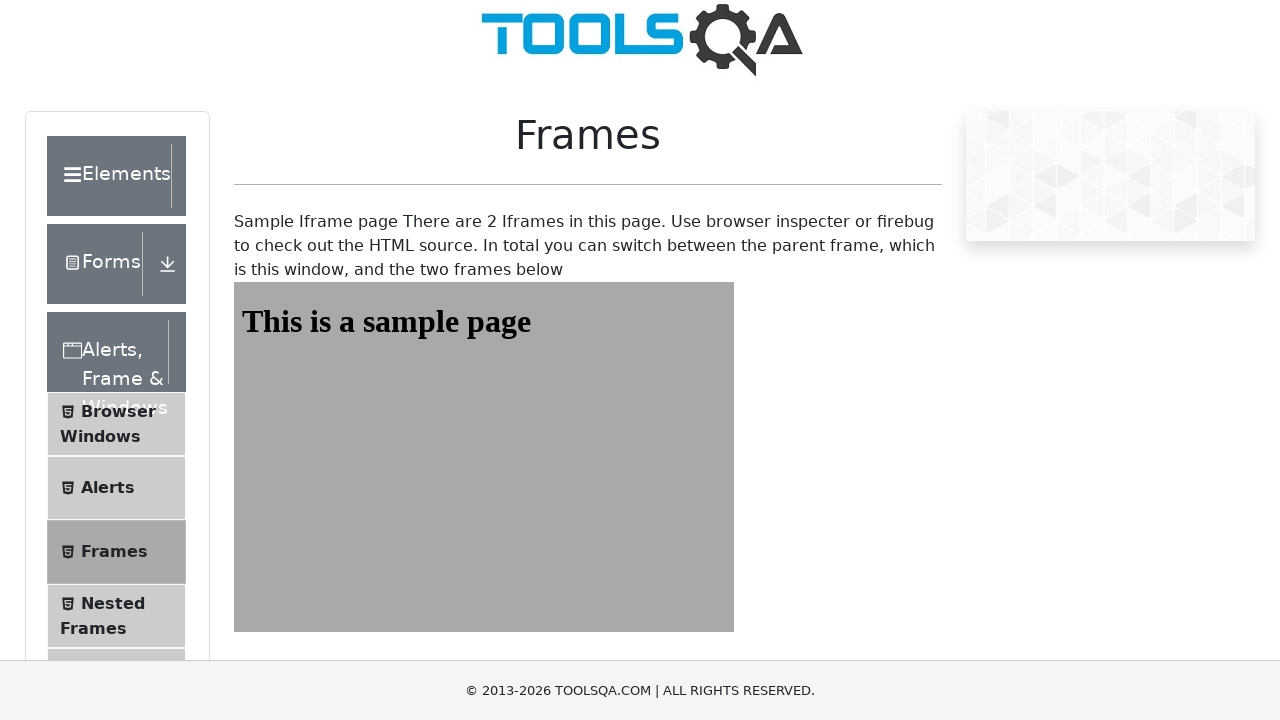

Verified frame1 heading content is 'This is a sample page'
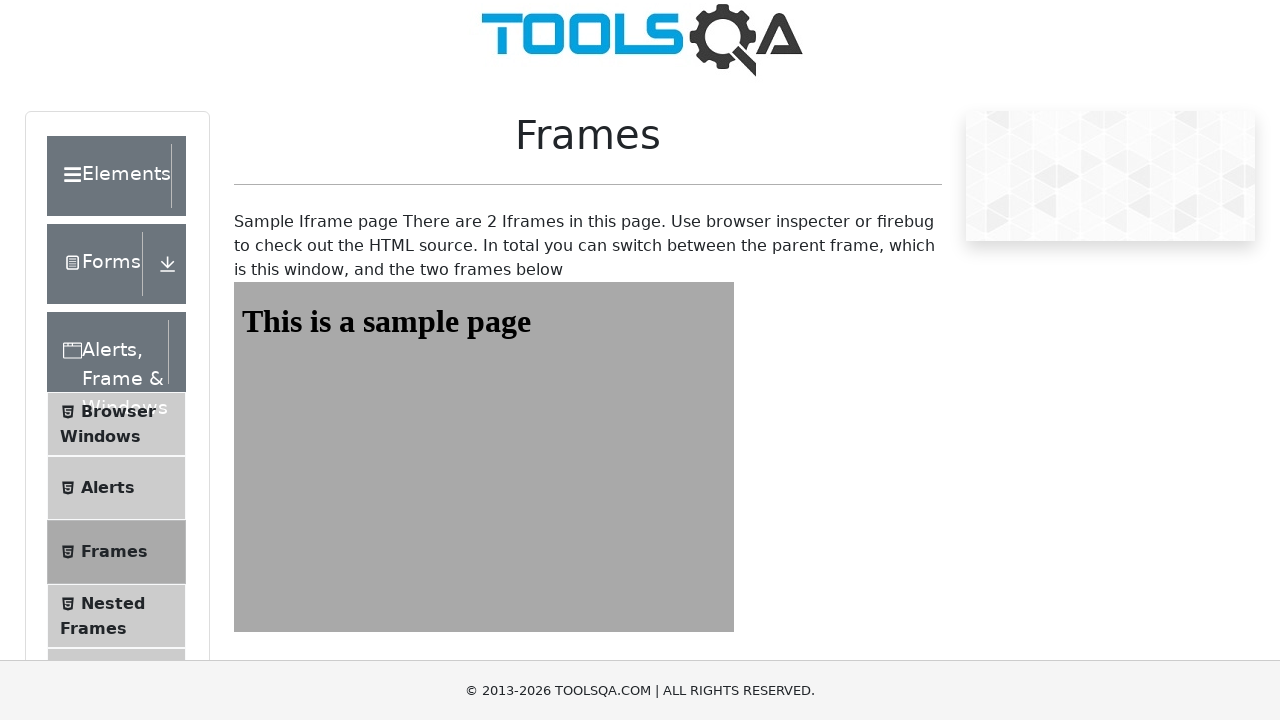

Located frame2
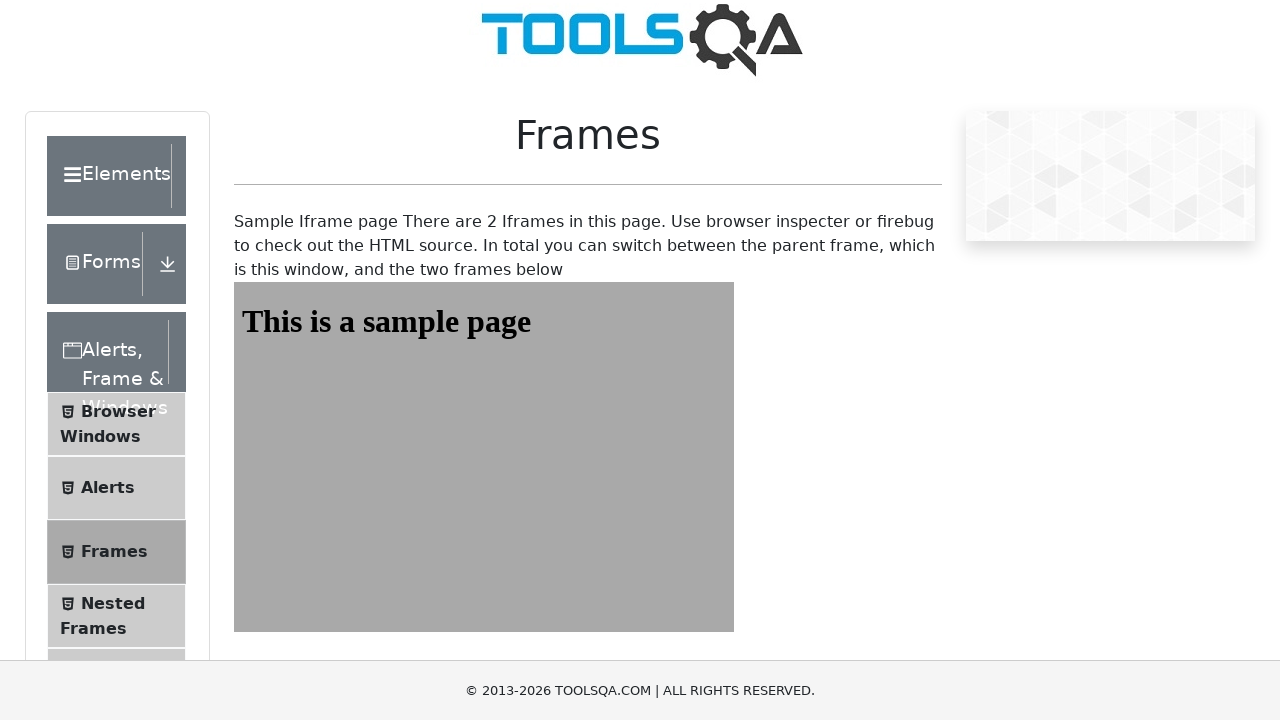

Verified frame2 heading content is 'This is a sample page'
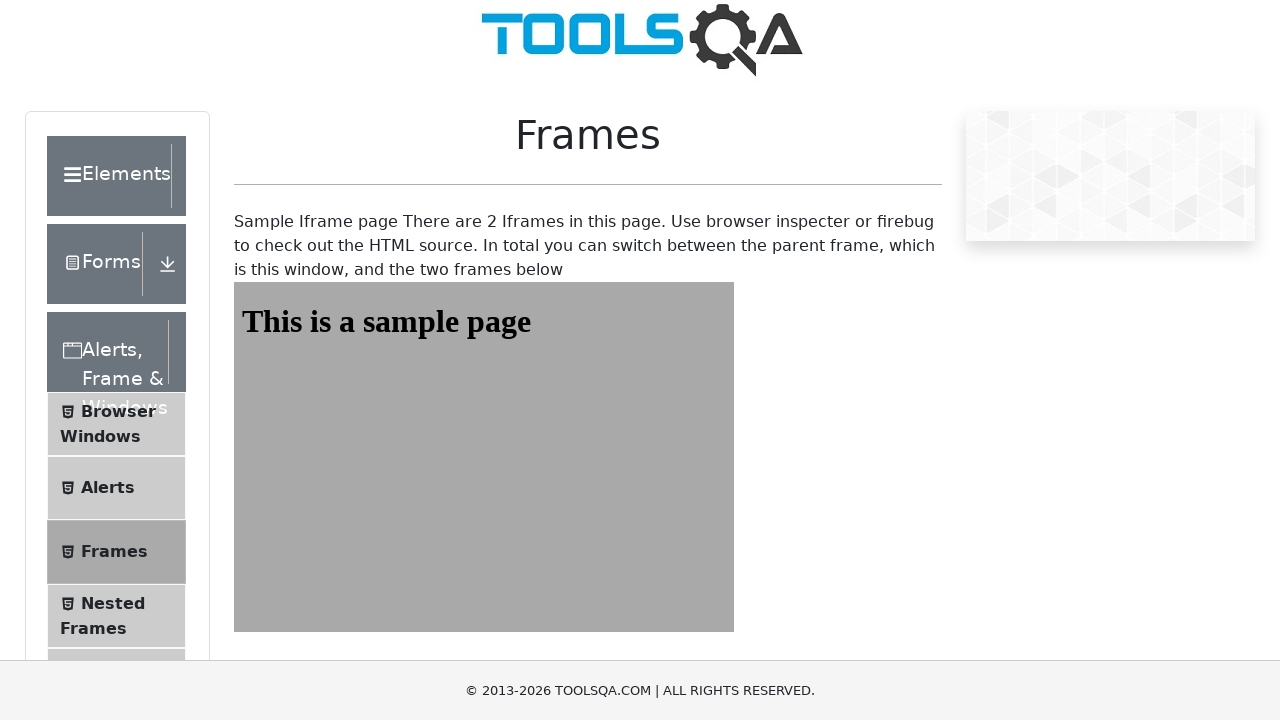

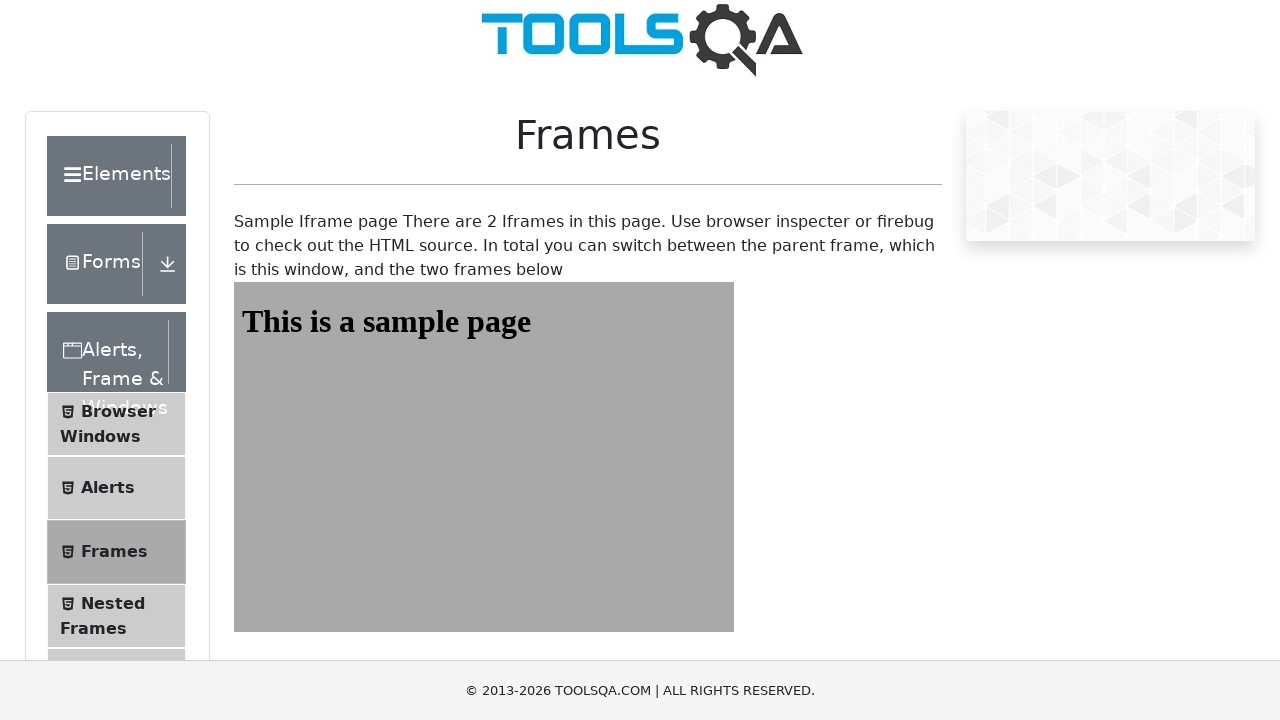